Tests calendar date picker functionality by clicking on the date picker field and selecting a specific date through navigation controls

Starting URL: https://www.hyrtutorials.com/p/calendar-practice.html

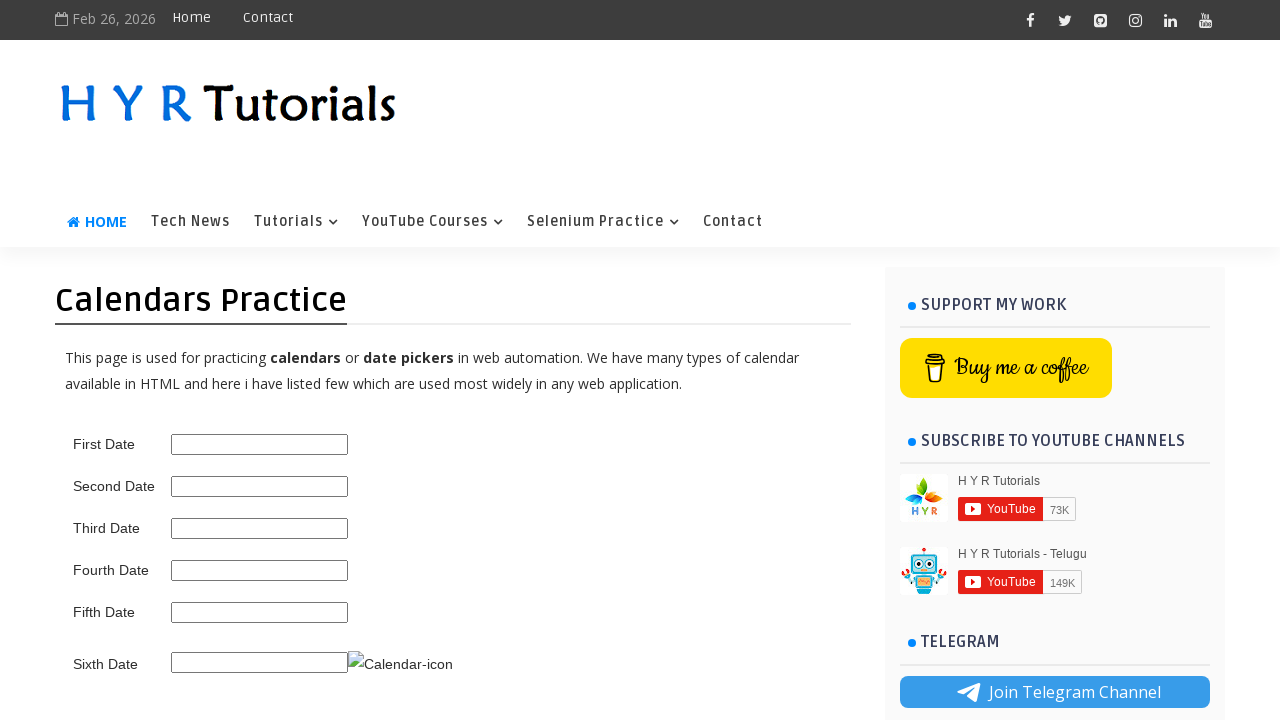

Clicked on the second date picker field at (260, 486) on #second_date_picker
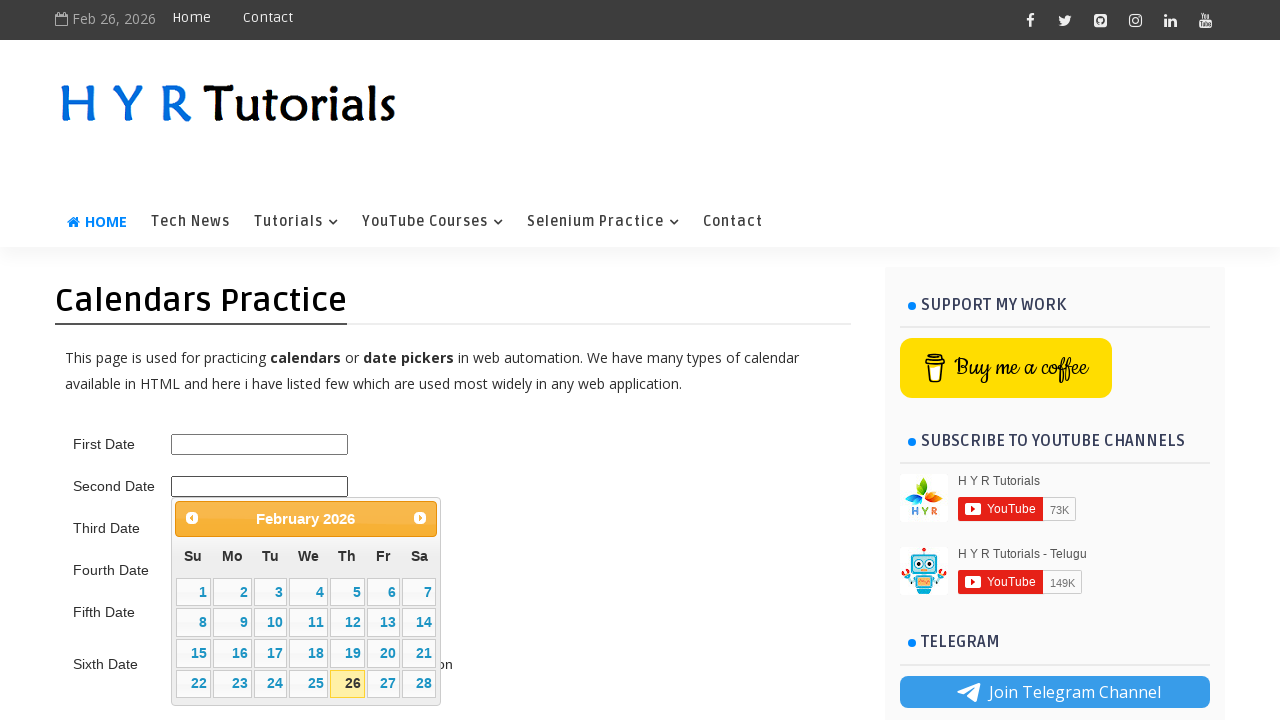

Calendar date picker appeared
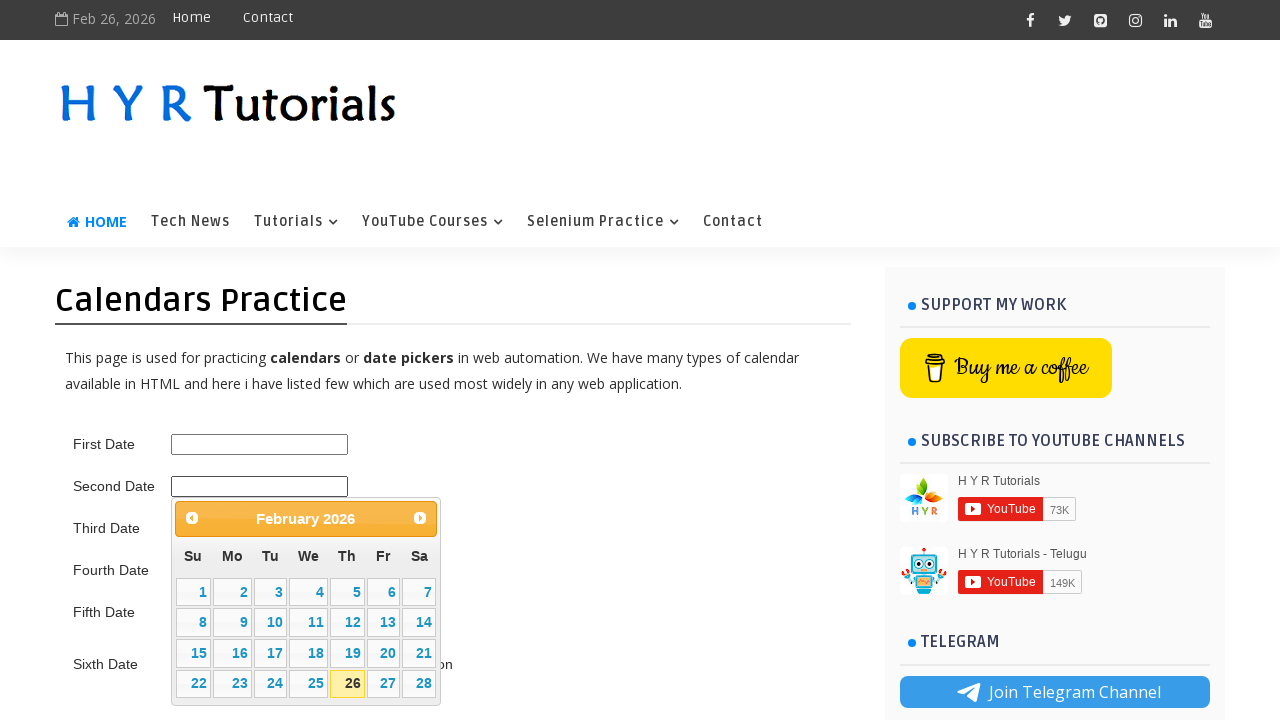

Retrieved current month/year from calendar display
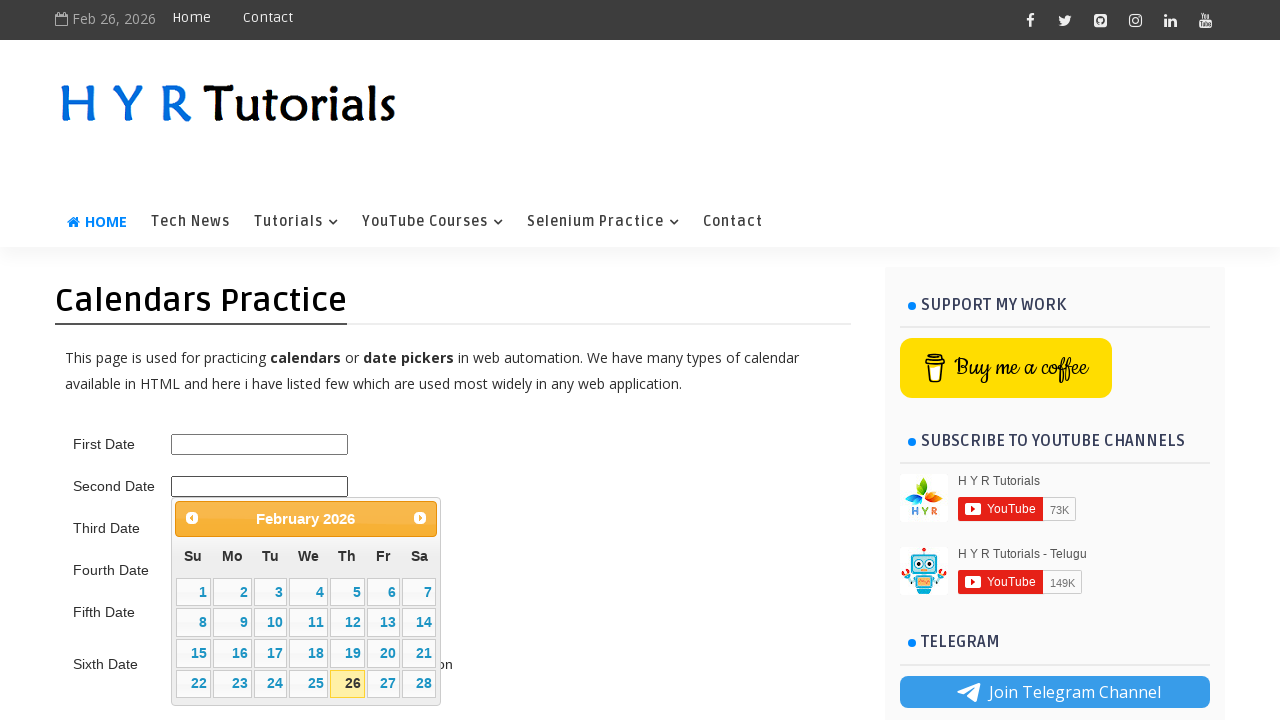

Clicked next button to navigate forward in calendar at (420, 518) on .ui-datepicker-next
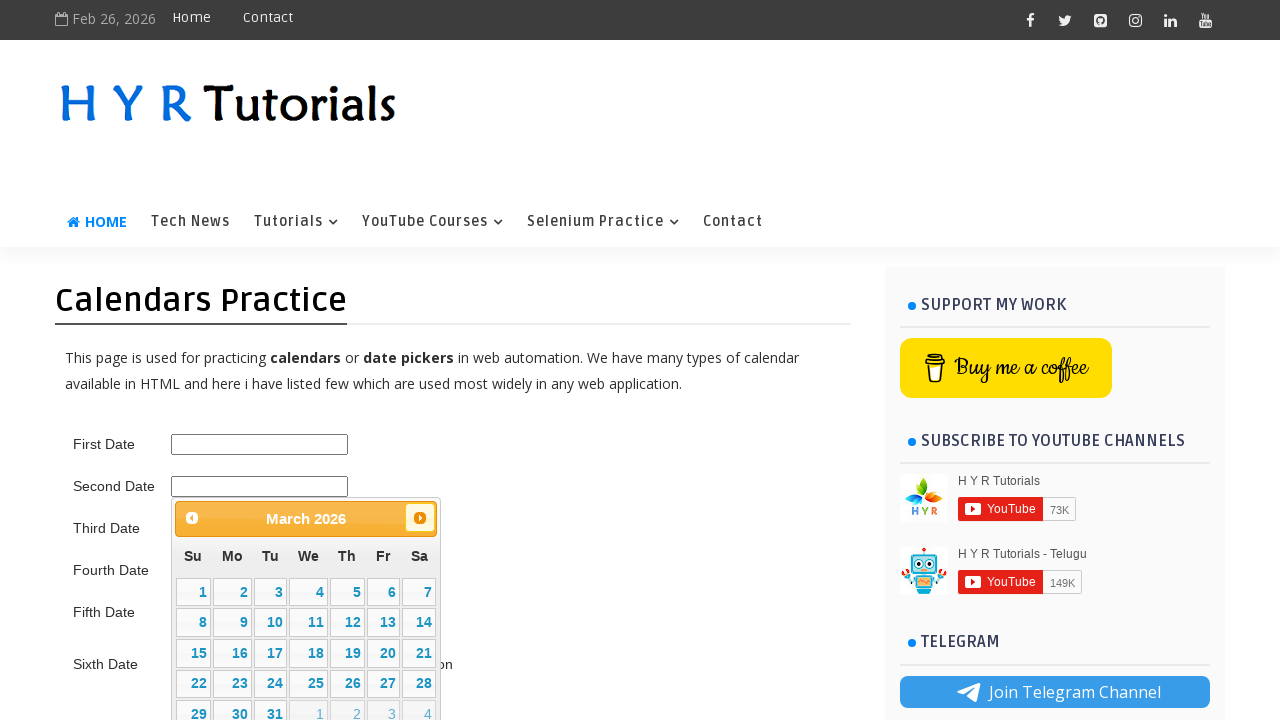

Clicked next button to navigate forward in calendar at (420, 518) on .ui-datepicker-next
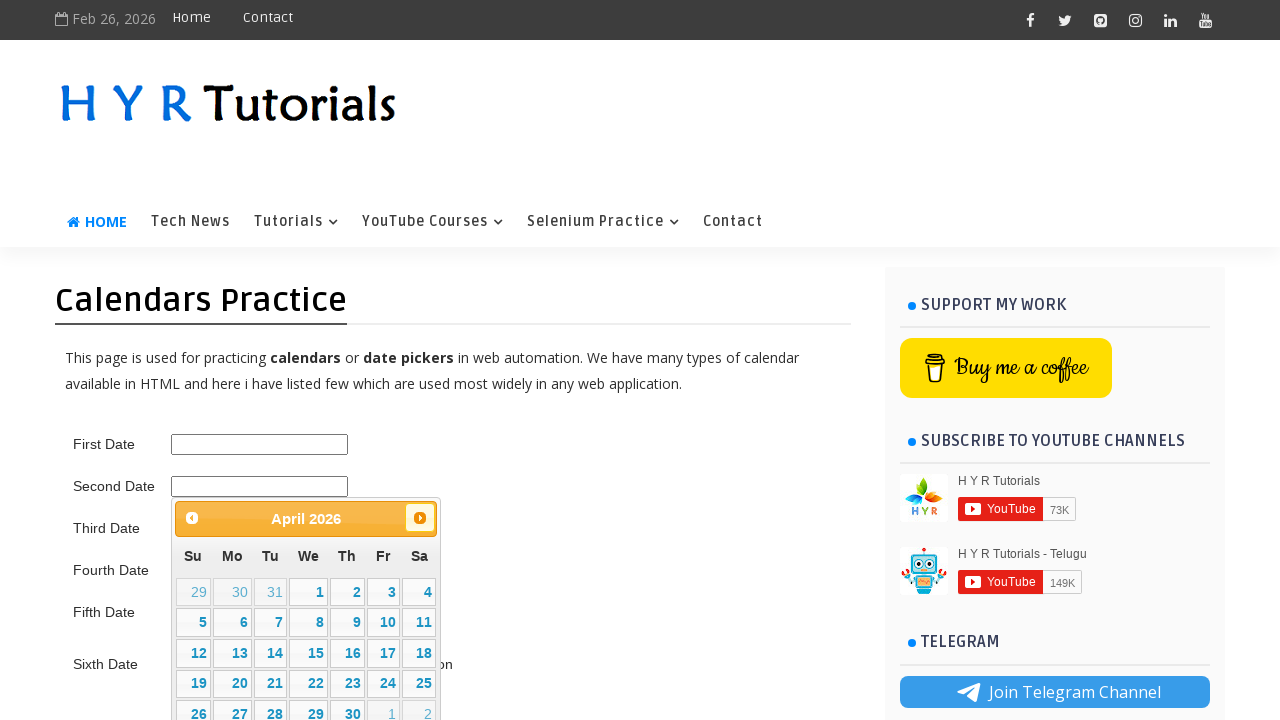

Clicked next button to navigate forward in calendar at (420, 518) on .ui-datepicker-next
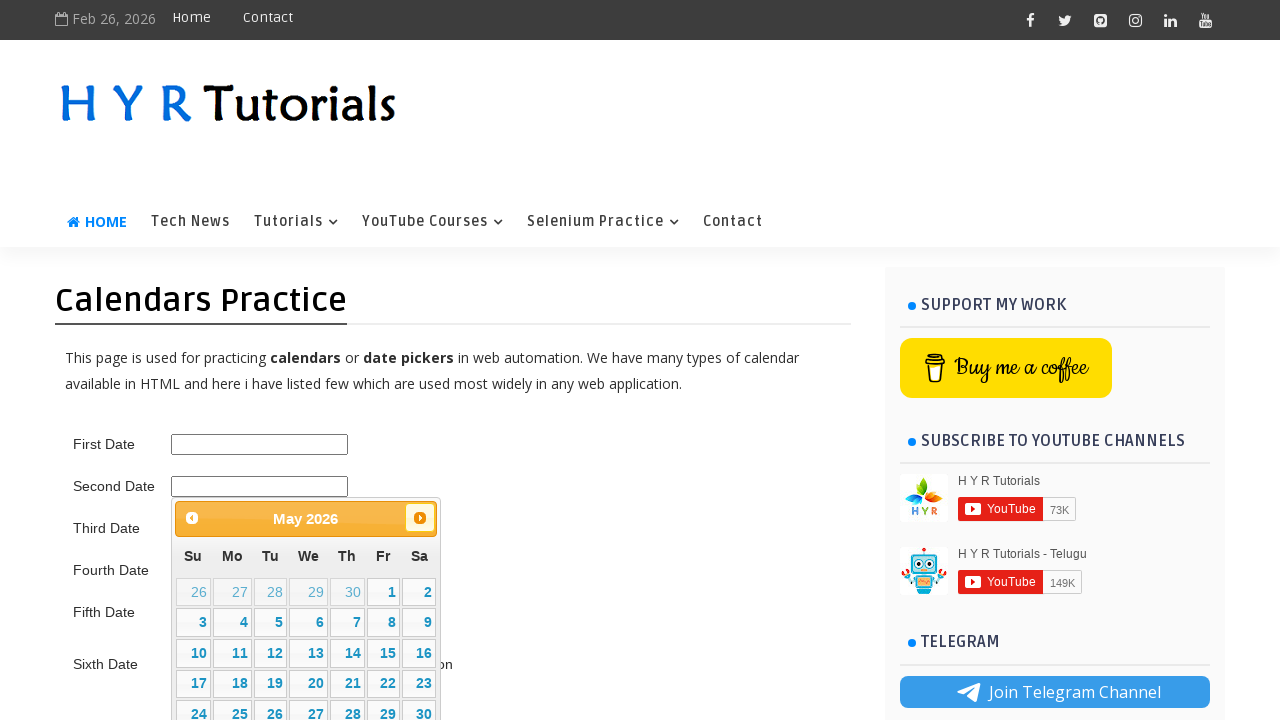

Clicked next button to navigate forward in calendar at (420, 518) on .ui-datepicker-next
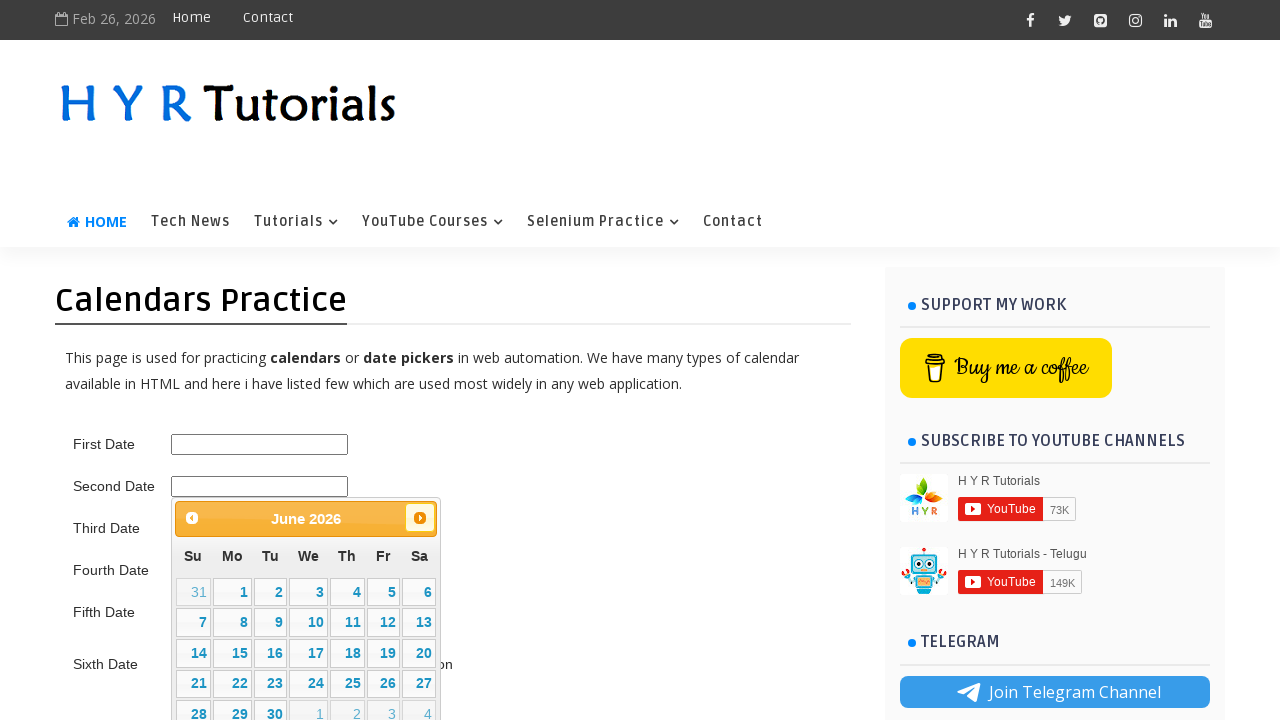

Clicked next button to navigate forward in calendar at (420, 518) on .ui-datepicker-next
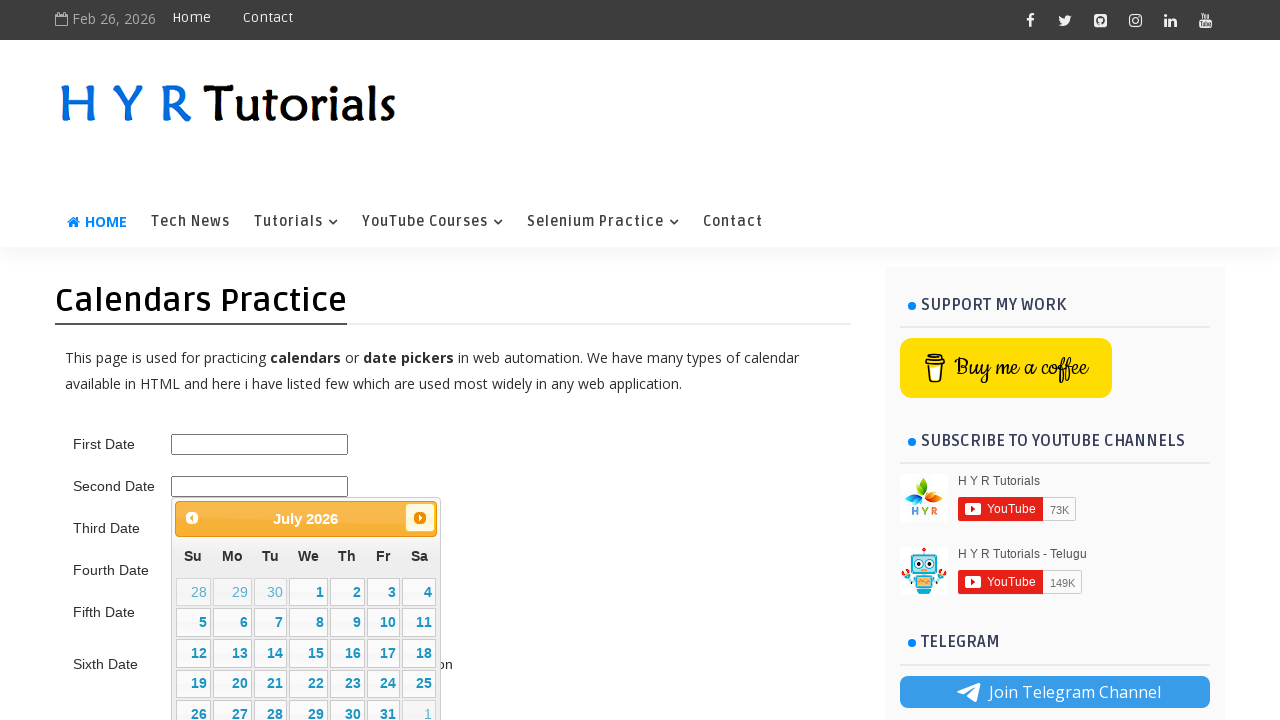

Clicked next button to navigate forward in calendar at (420, 518) on .ui-datepicker-next
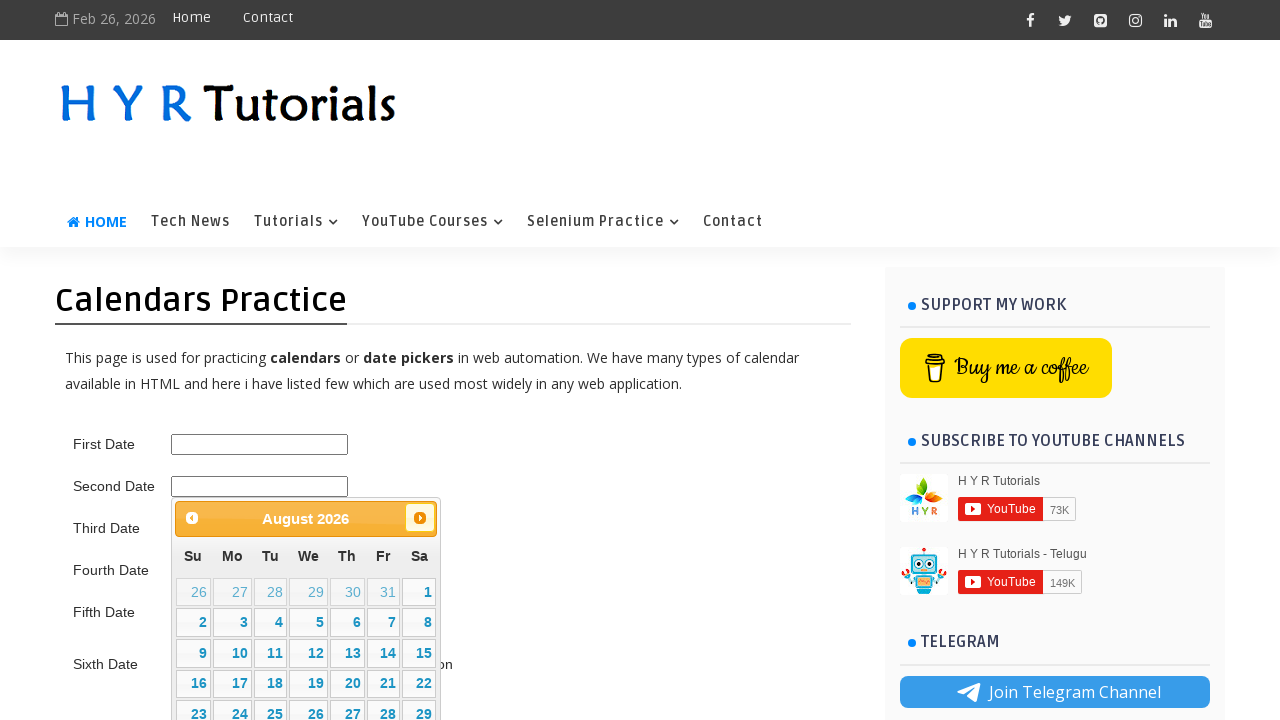

Clicked previous button to navigate backward in calendar at (192, 518) on xpath=//span[.='Prev']
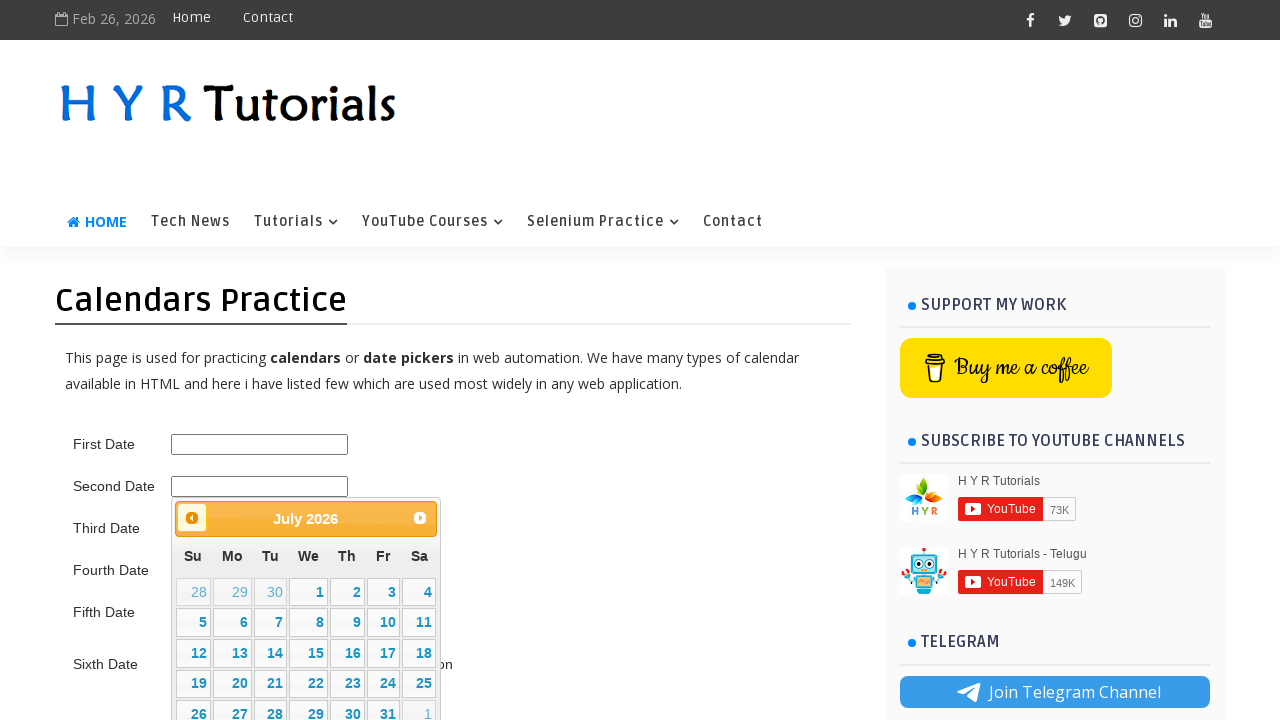

Clicked previous button to navigate backward in calendar at (192, 518) on xpath=//span[.='Prev']
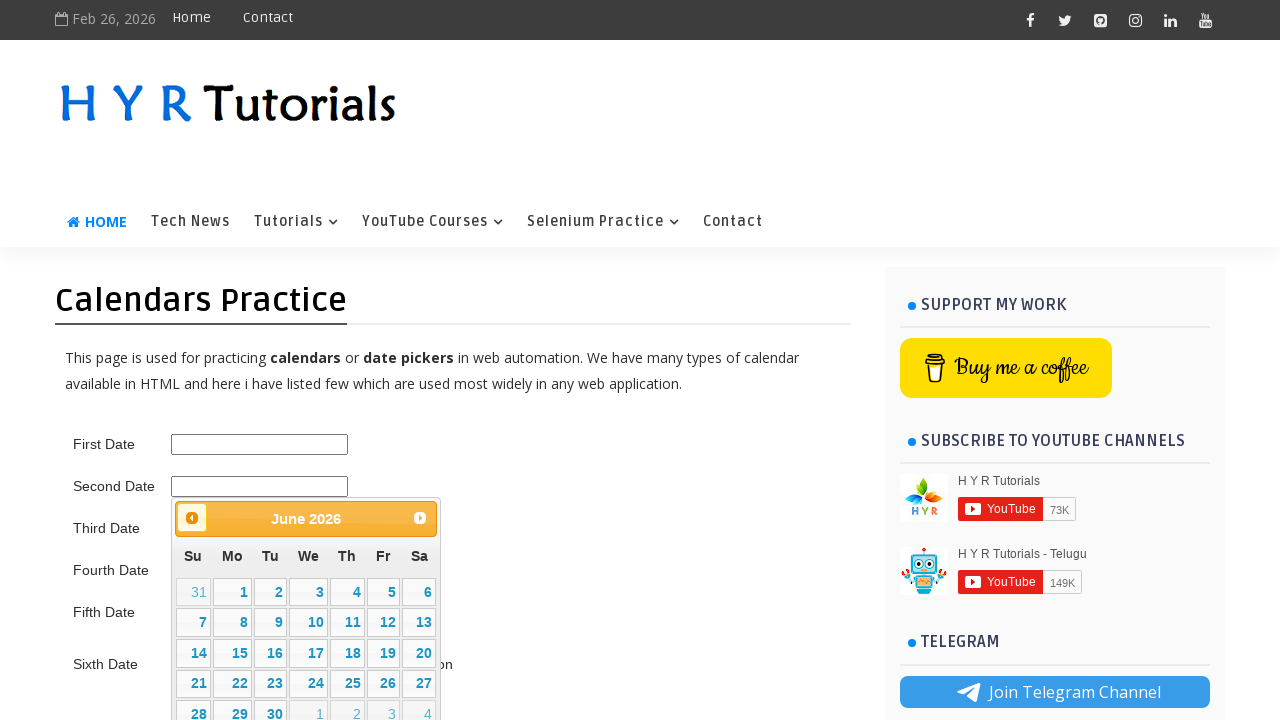

Clicked previous button to navigate backward in calendar at (192, 518) on xpath=//span[.='Prev']
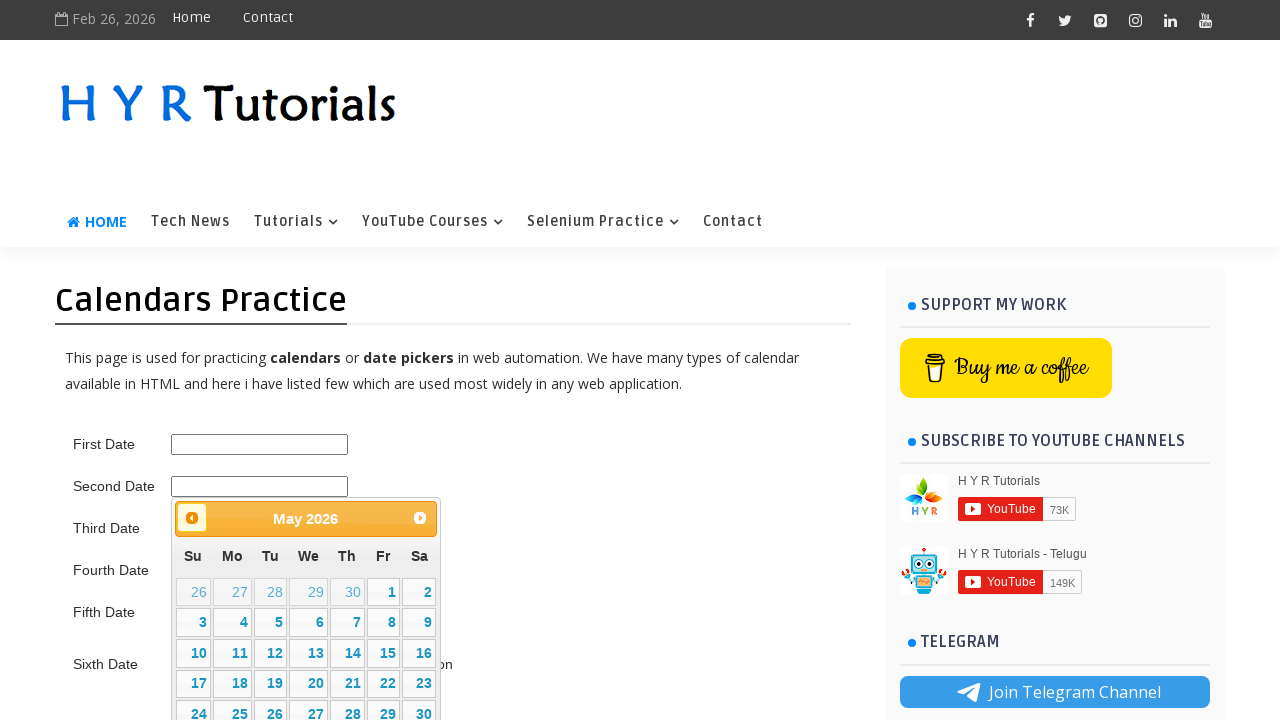

Clicked previous button to navigate backward in calendar at (192, 518) on xpath=//span[.='Prev']
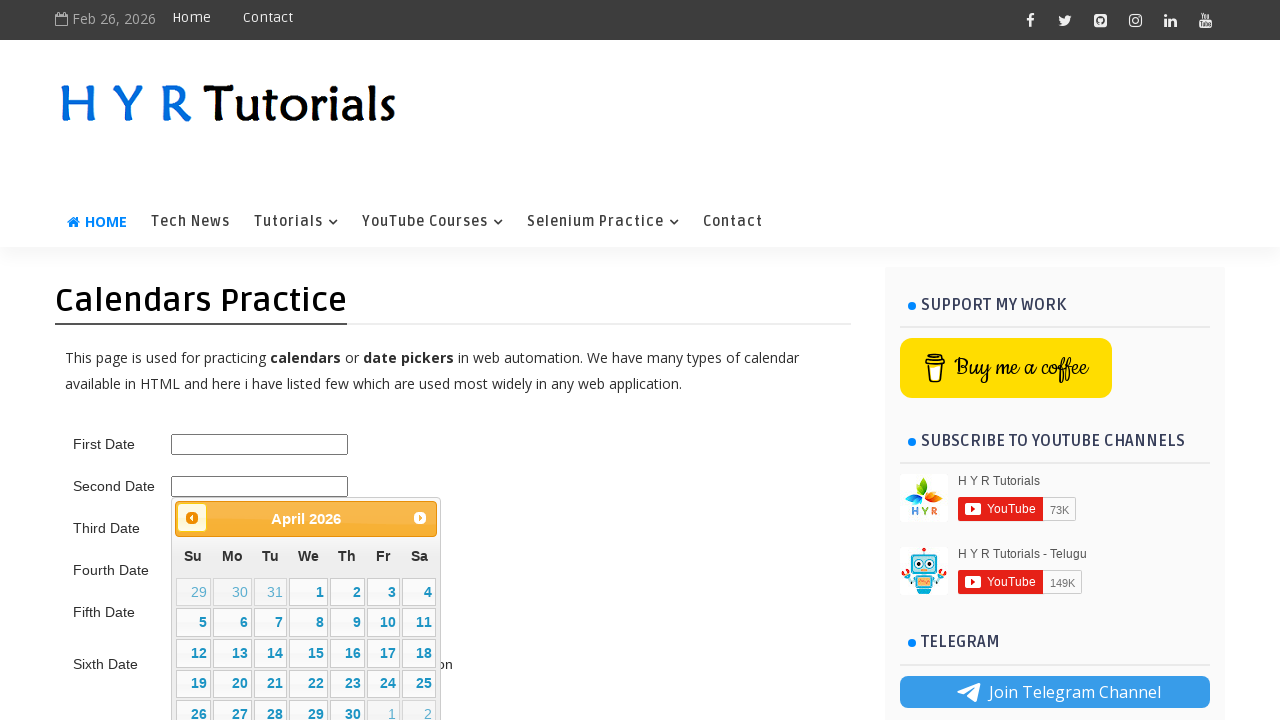

Clicked previous button to navigate backward in calendar at (192, 518) on xpath=//span[.='Prev']
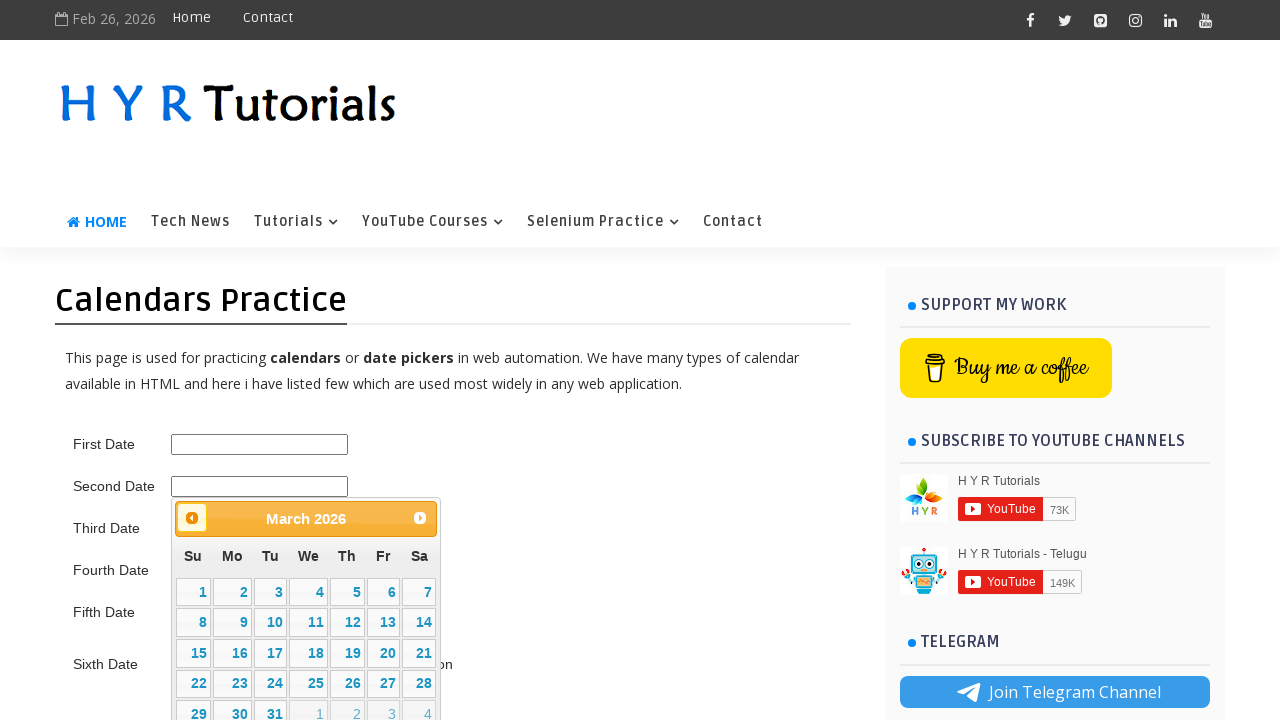

Clicked previous button to navigate backward in calendar at (192, 518) on xpath=//span[.='Prev']
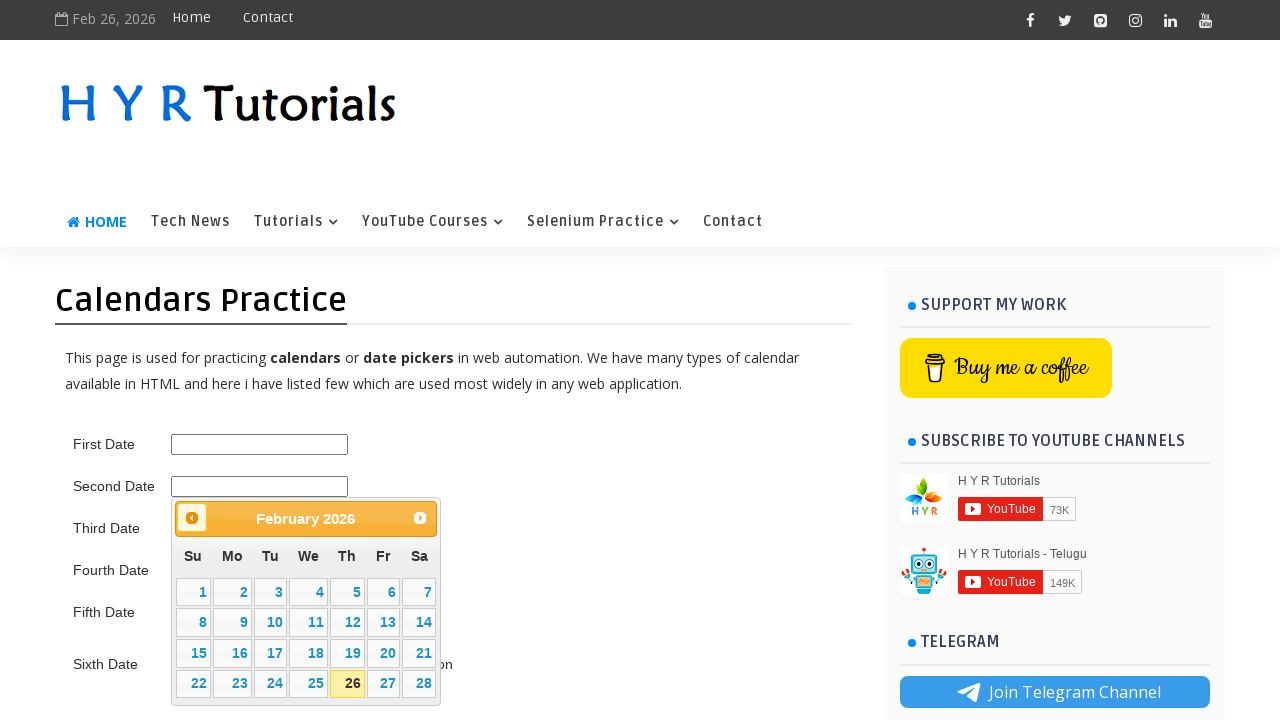

Clicked previous button to navigate backward in calendar at (192, 518) on xpath=//span[.='Prev']
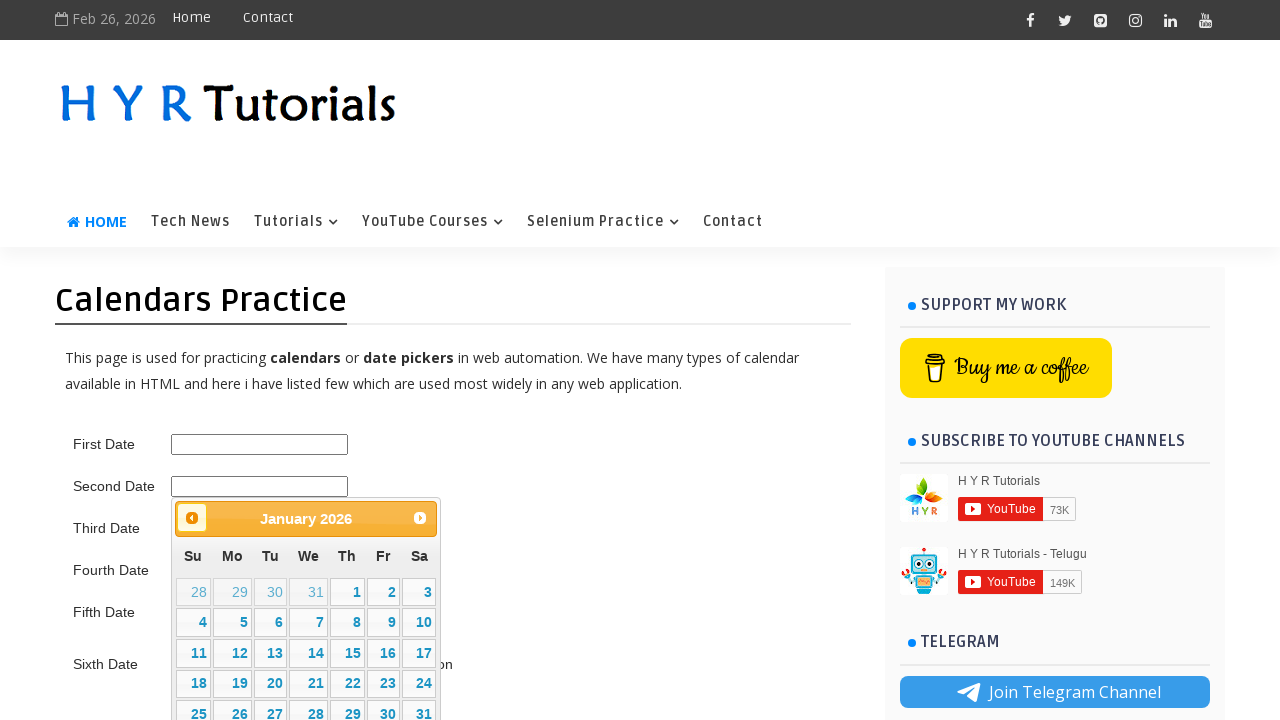

Clicked previous button to navigate backward in calendar at (192, 518) on xpath=//span[.='Prev']
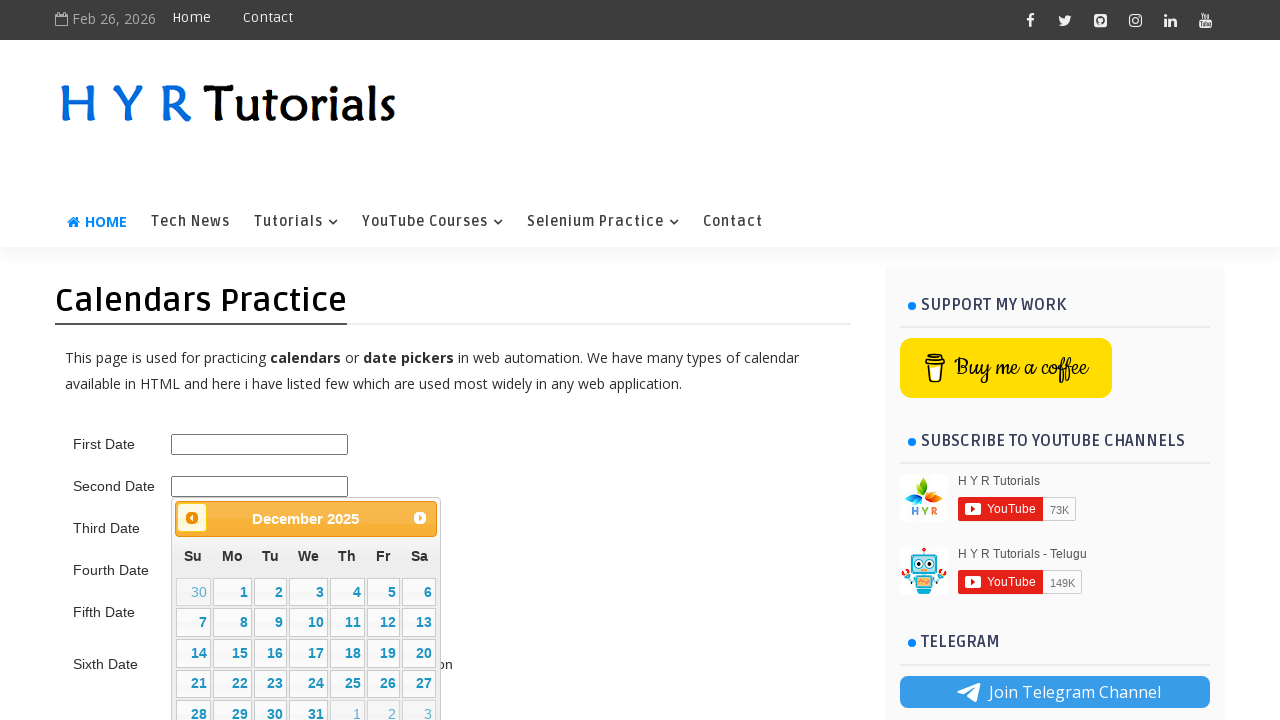

Clicked previous button to navigate backward in calendar at (192, 518) on xpath=//span[.='Prev']
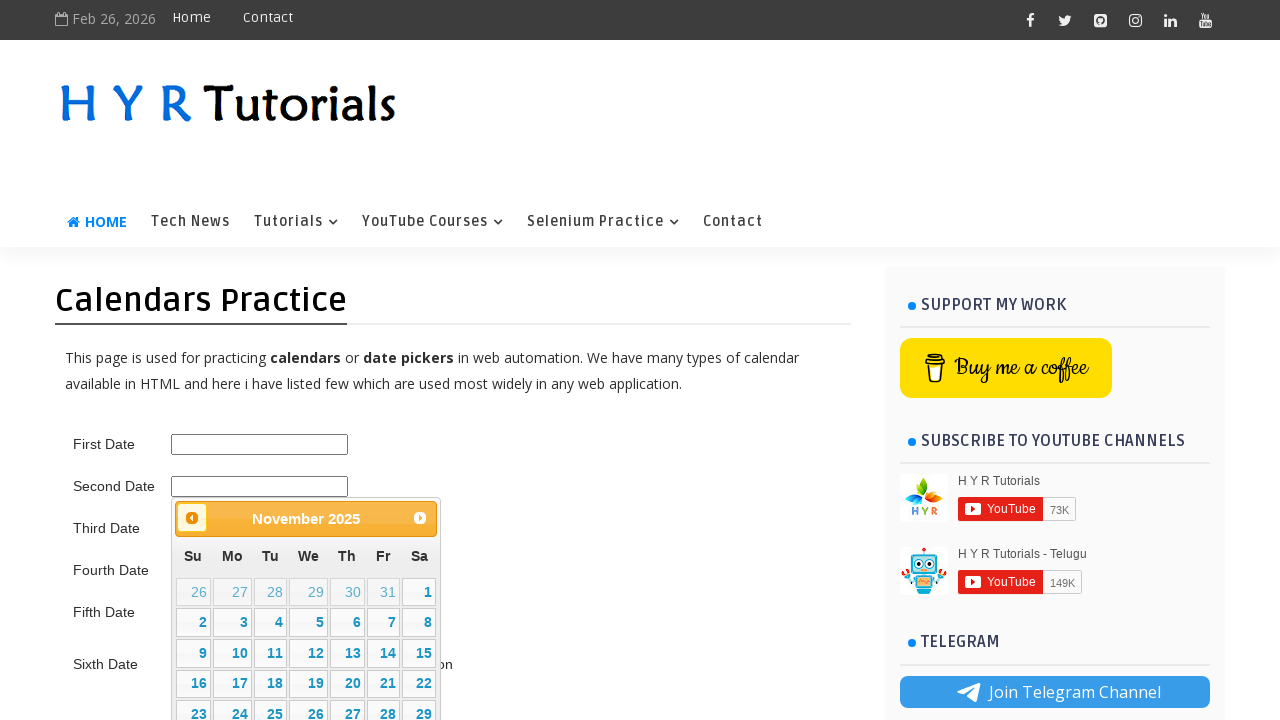

Clicked previous button to navigate backward in calendar at (192, 518) on xpath=//span[.='Prev']
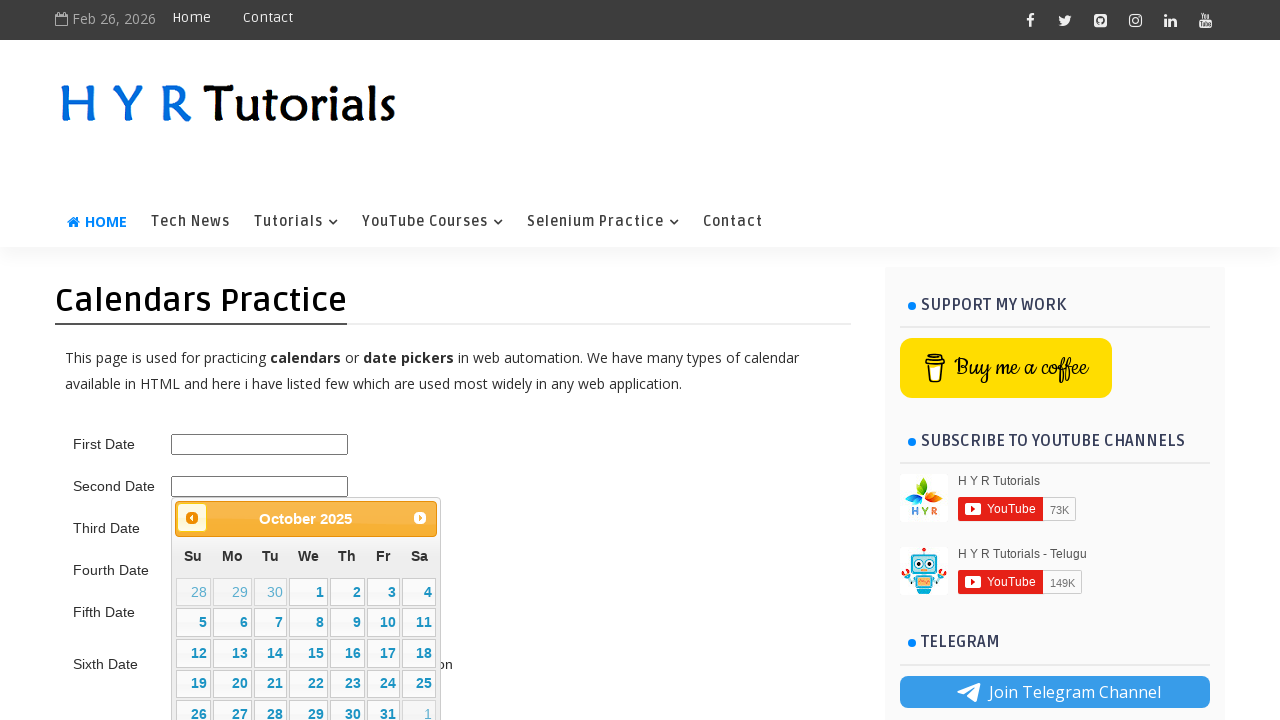

Clicked previous button to navigate backward in calendar at (192, 518) on xpath=//span[.='Prev']
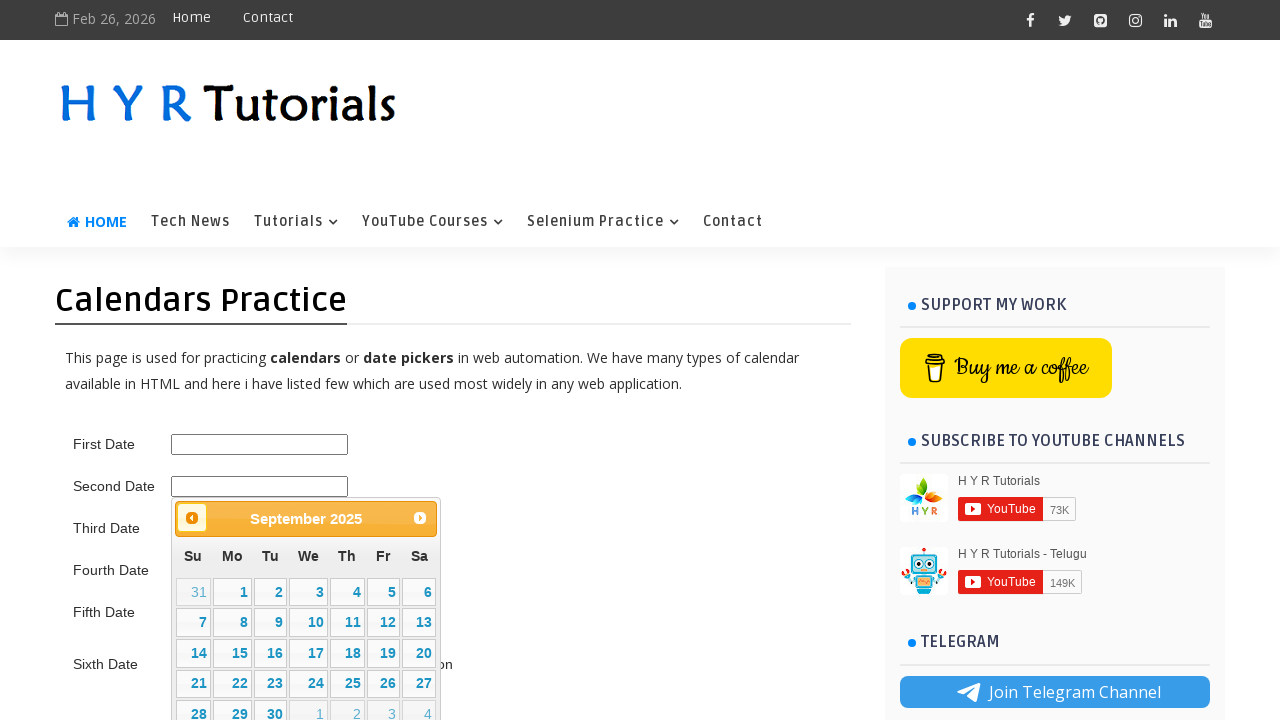

Clicked previous button to navigate backward in calendar at (192, 518) on xpath=//span[.='Prev']
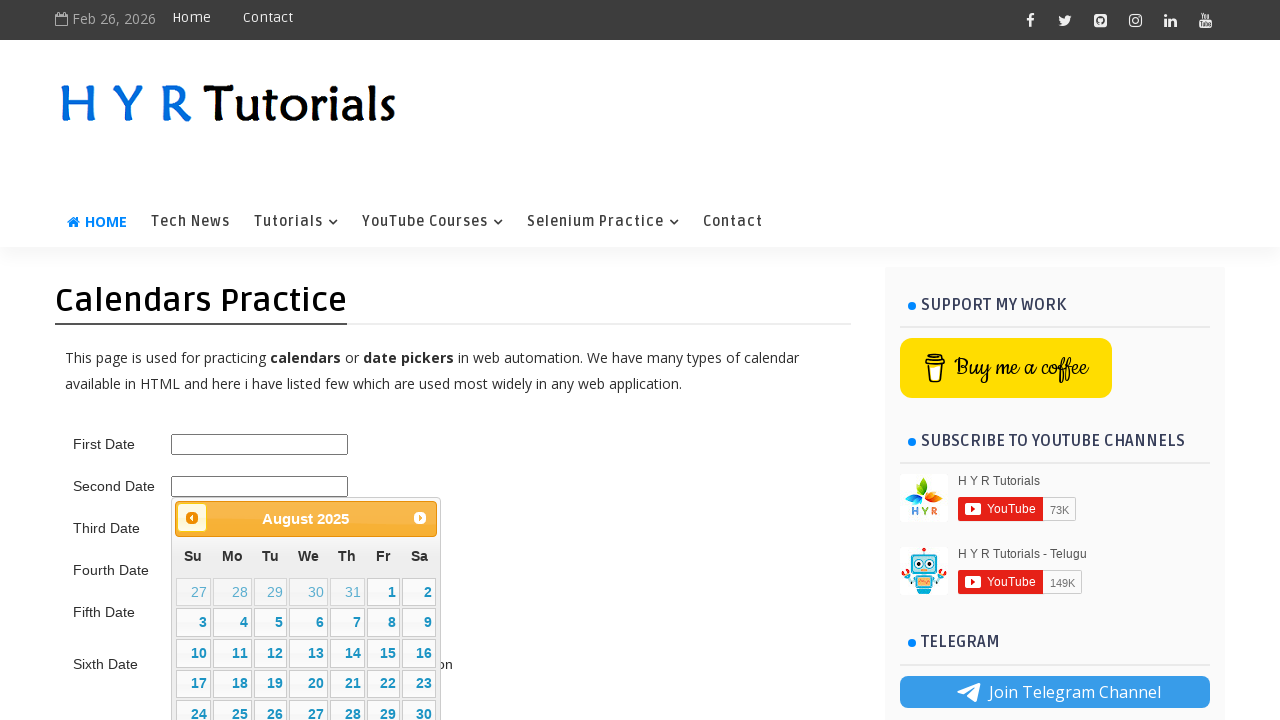

Clicked previous button to navigate backward in calendar at (192, 518) on xpath=//span[.='Prev']
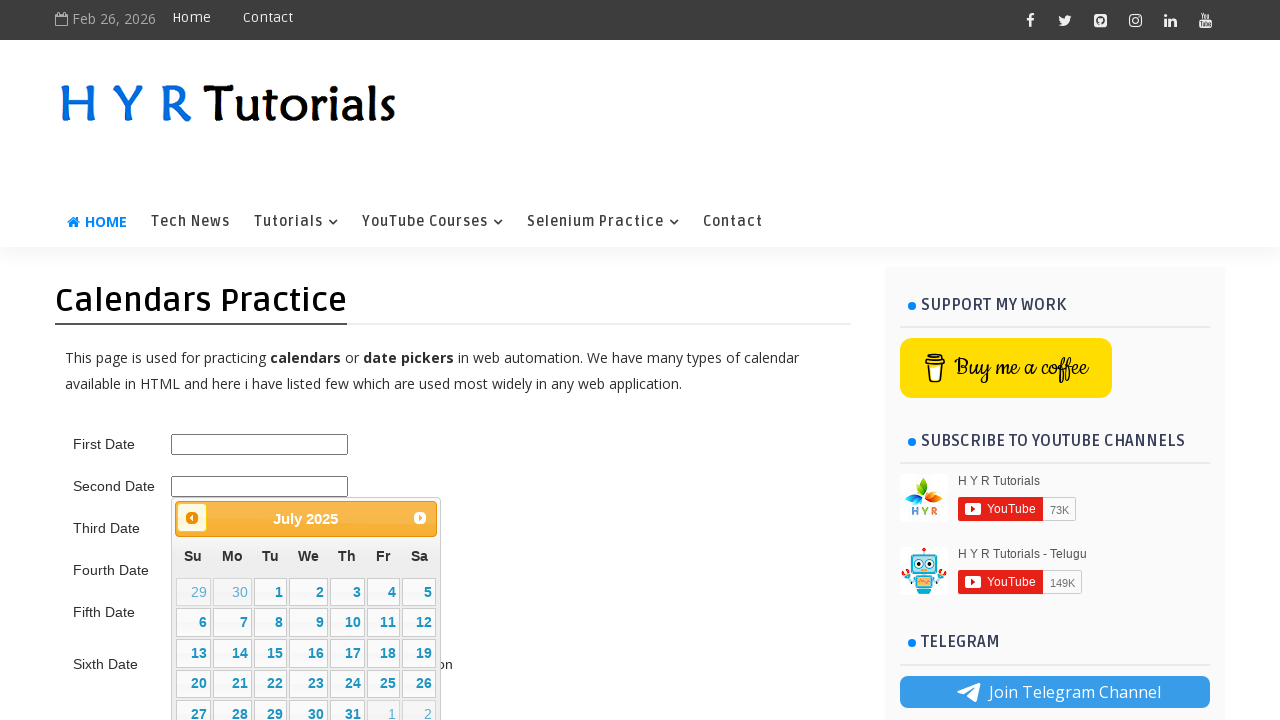

Clicked previous button to navigate backward in calendar at (192, 518) on xpath=//span[.='Prev']
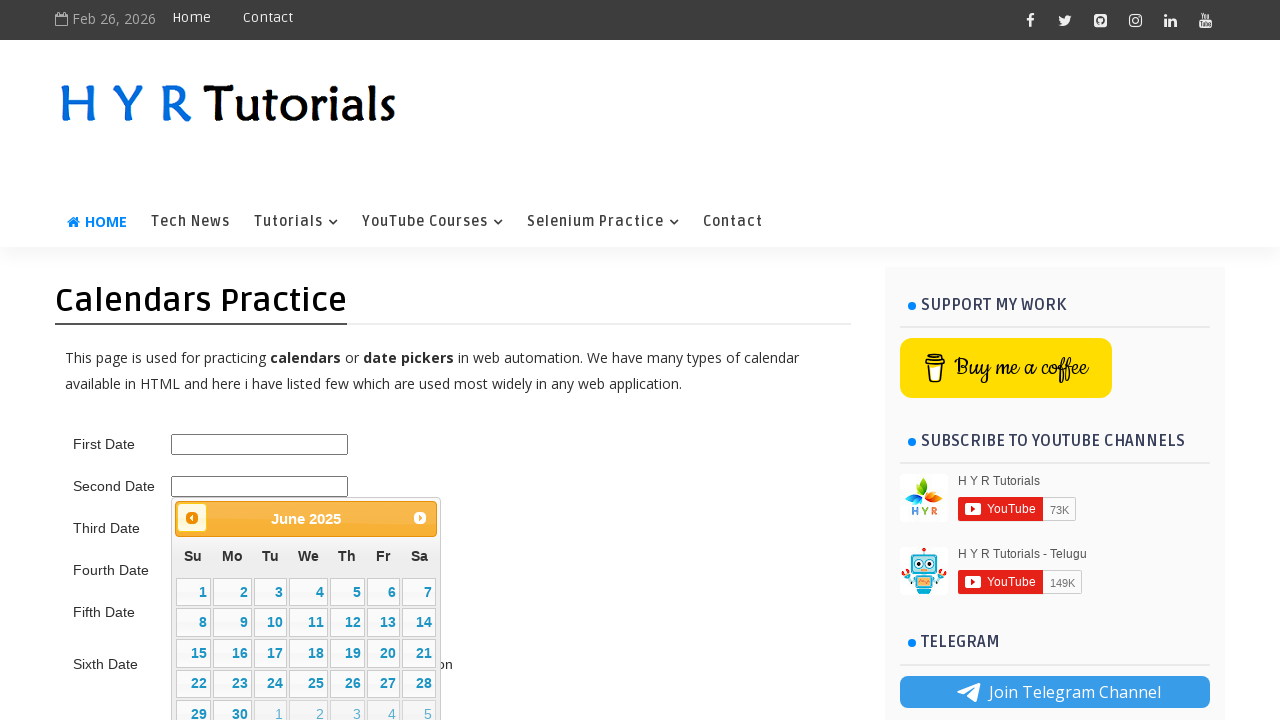

Clicked previous button to navigate backward in calendar at (192, 518) on xpath=//span[.='Prev']
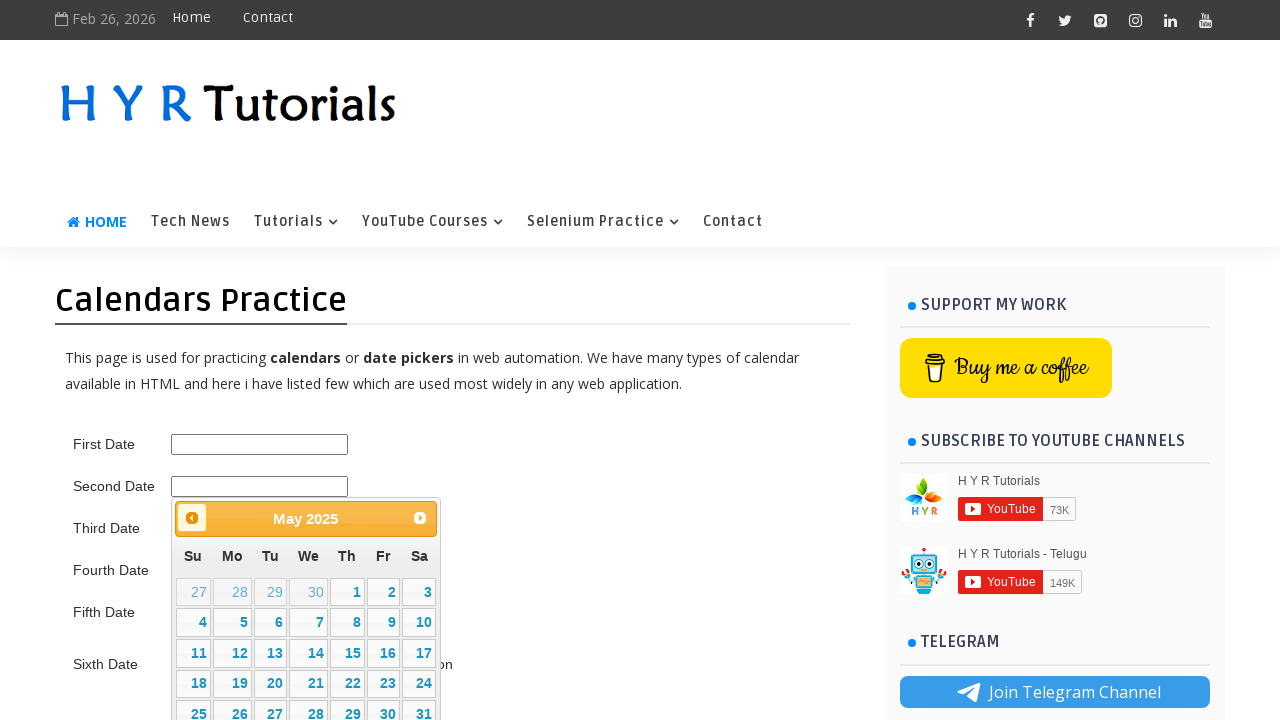

Clicked previous button to navigate backward in calendar at (192, 518) on xpath=//span[.='Prev']
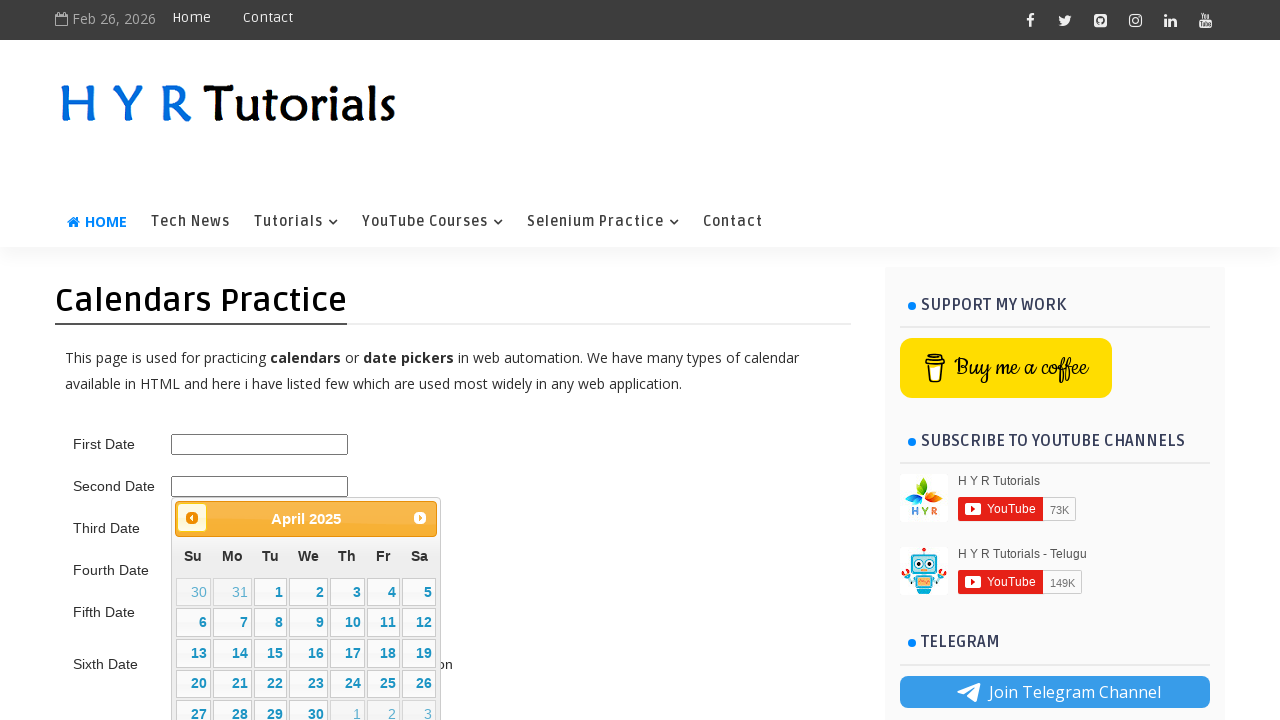

Clicked previous button to navigate backward in calendar at (192, 518) on xpath=//span[.='Prev']
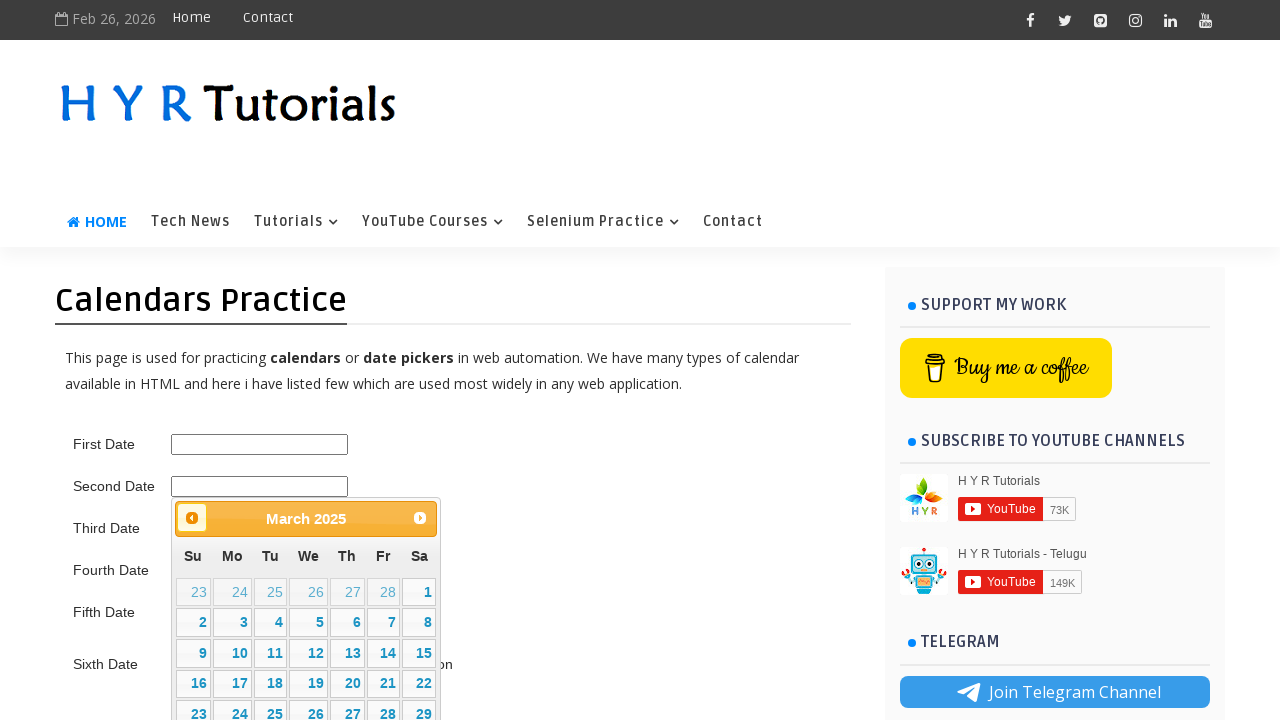

Clicked previous button to navigate backward in calendar at (192, 518) on xpath=//span[.='Prev']
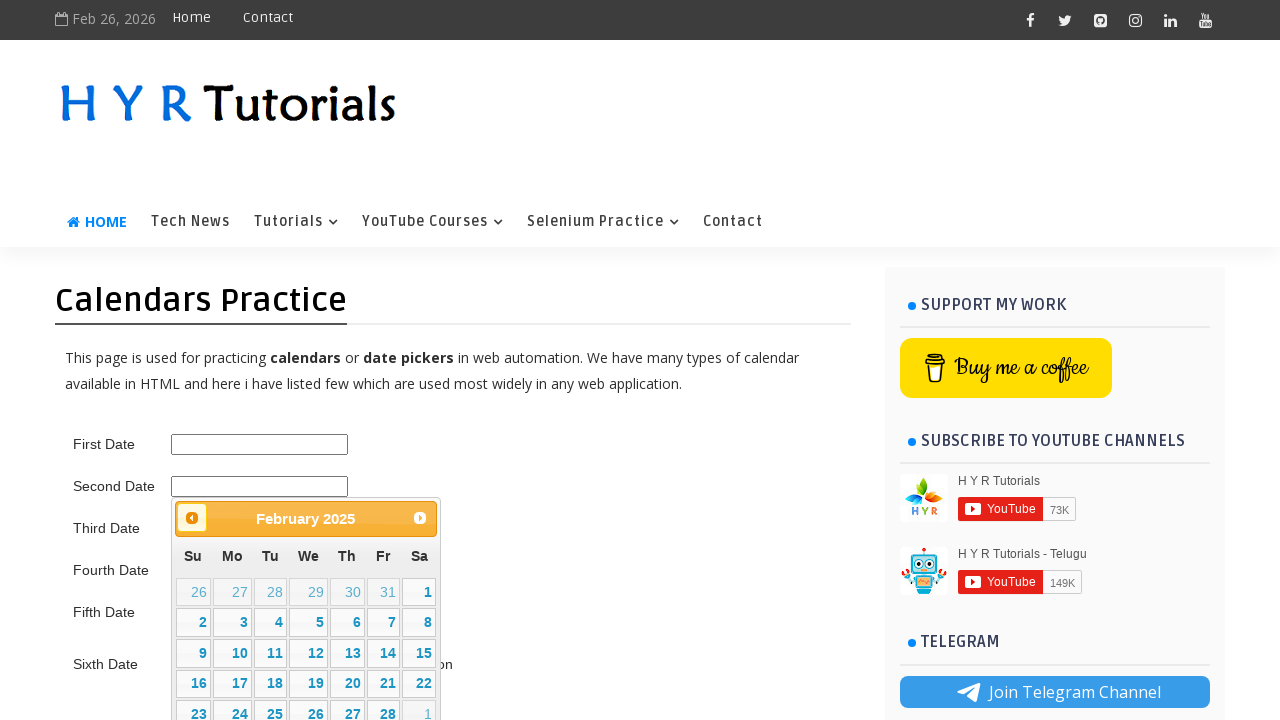

Clicked previous button to navigate backward in calendar at (192, 518) on xpath=//span[.='Prev']
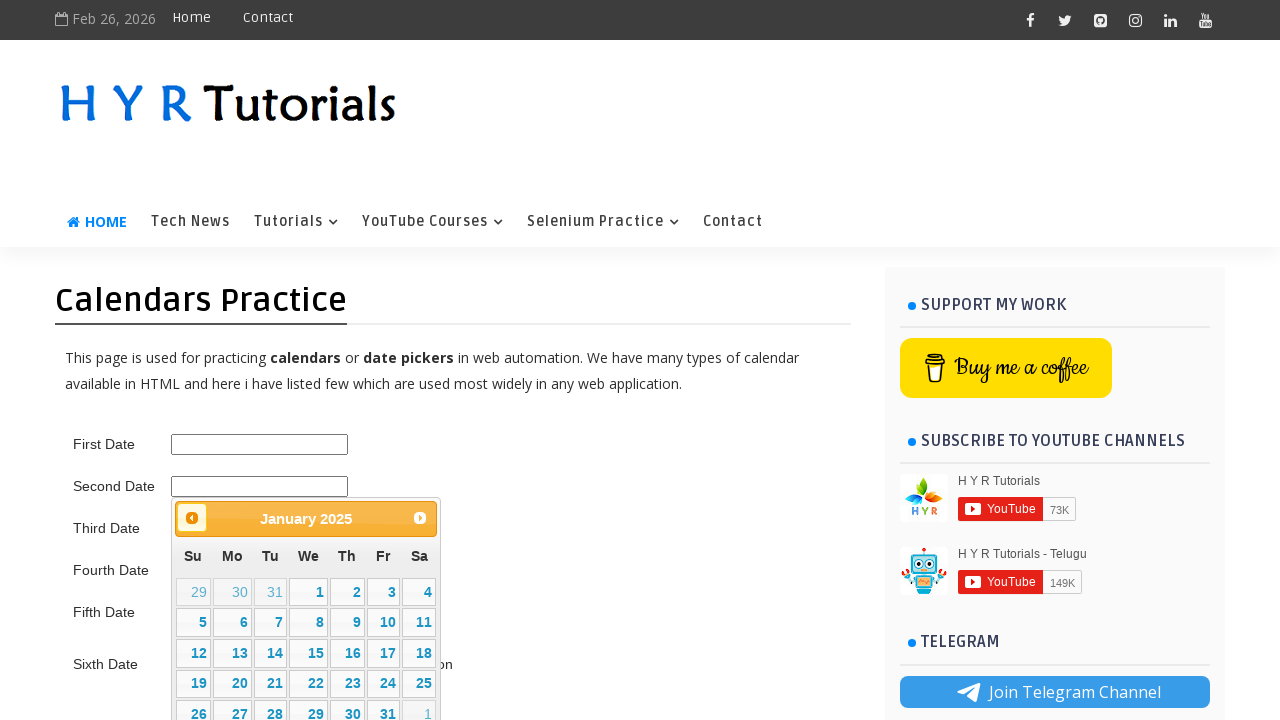

Clicked previous button to navigate backward in calendar at (192, 518) on xpath=//span[.='Prev']
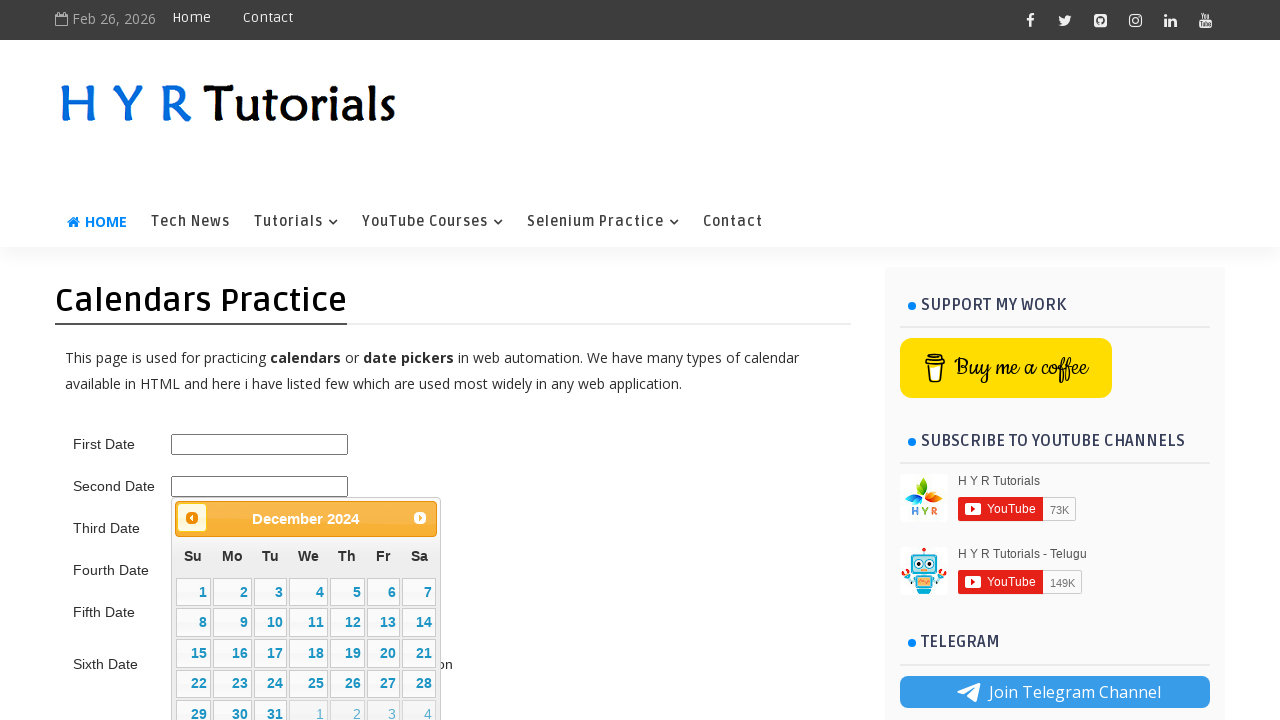

Clicked previous button to navigate backward in calendar at (192, 518) on xpath=//span[.='Prev']
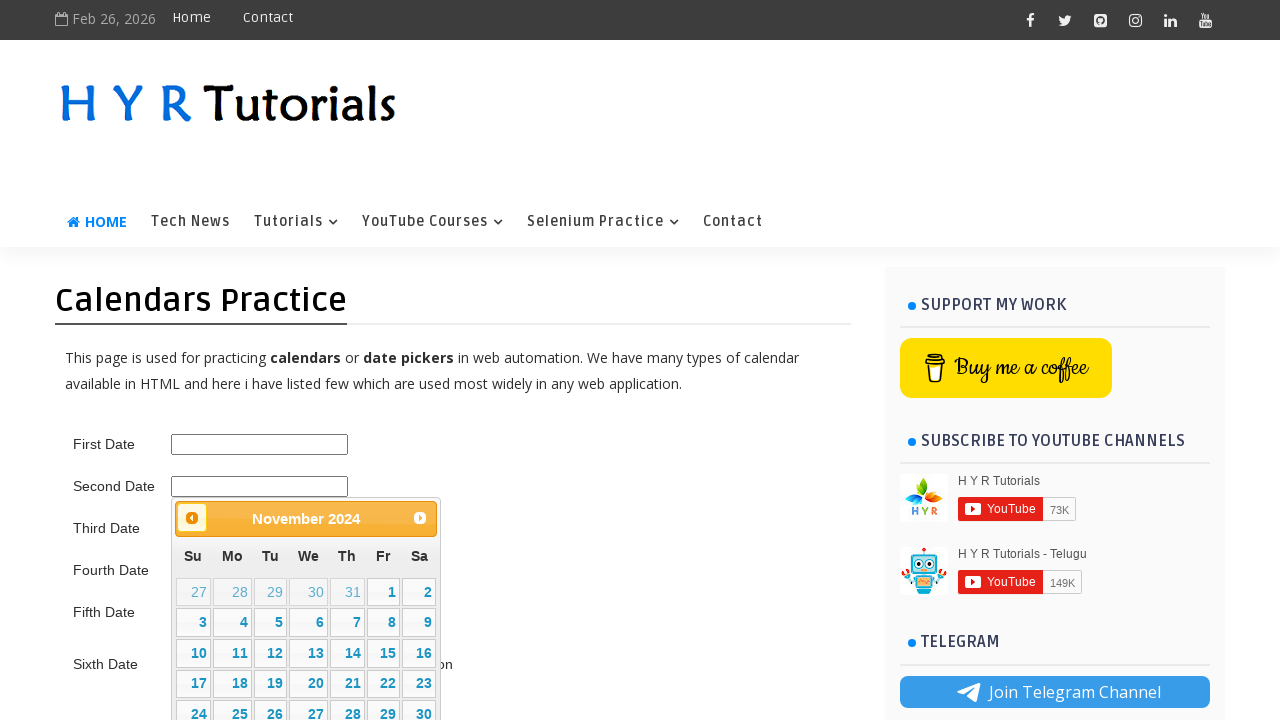

Clicked previous button to navigate backward in calendar at (192, 518) on xpath=//span[.='Prev']
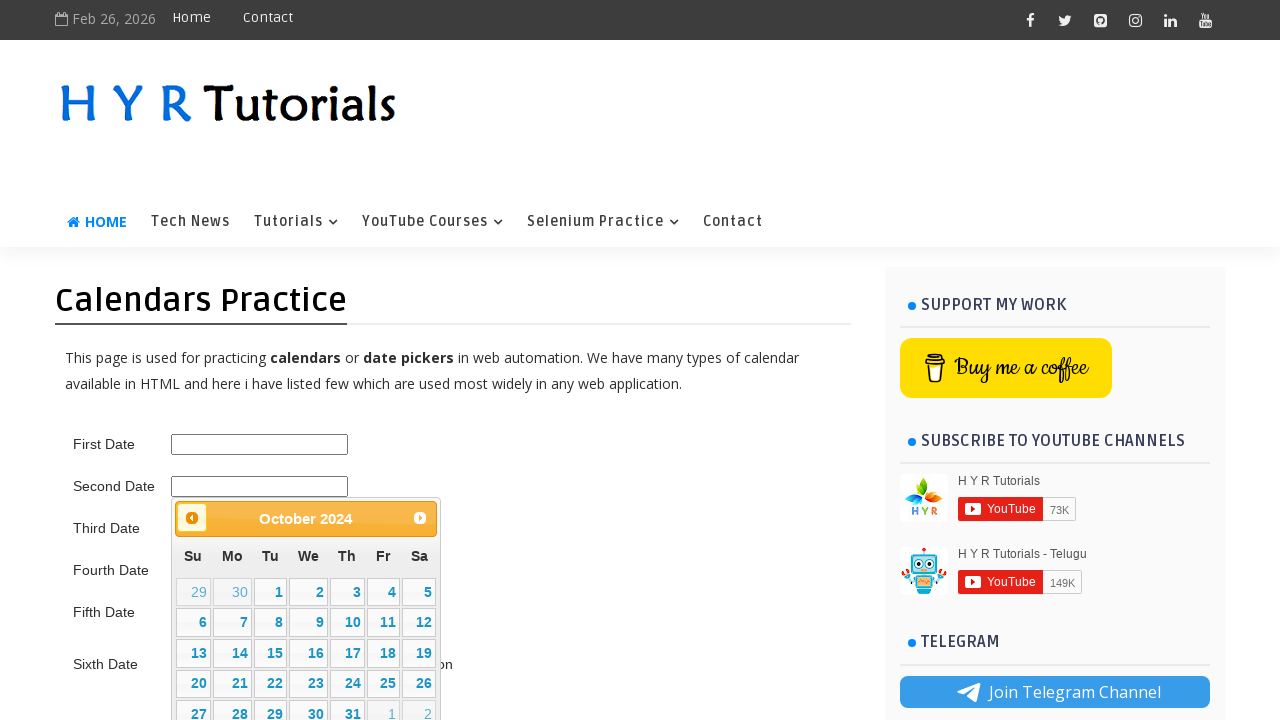

Clicked previous button to navigate backward in calendar at (192, 518) on xpath=//span[.='Prev']
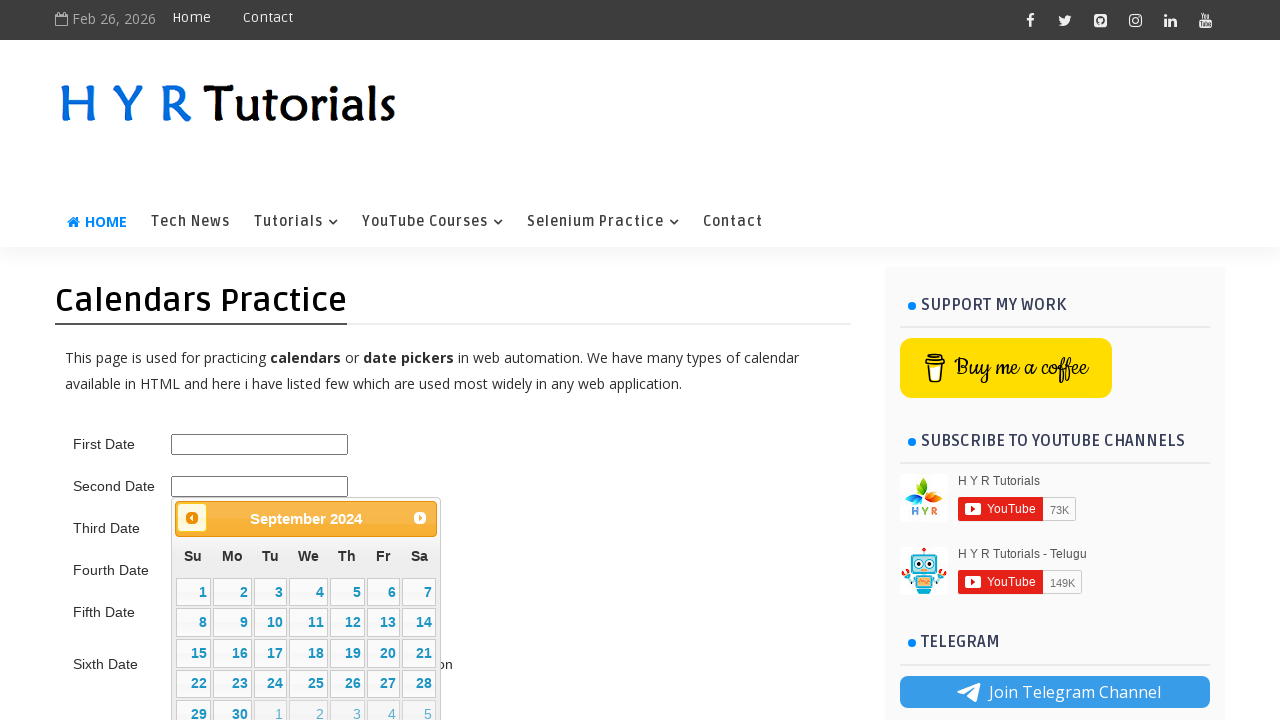

Clicked previous button to navigate backward in calendar at (192, 518) on xpath=//span[.='Prev']
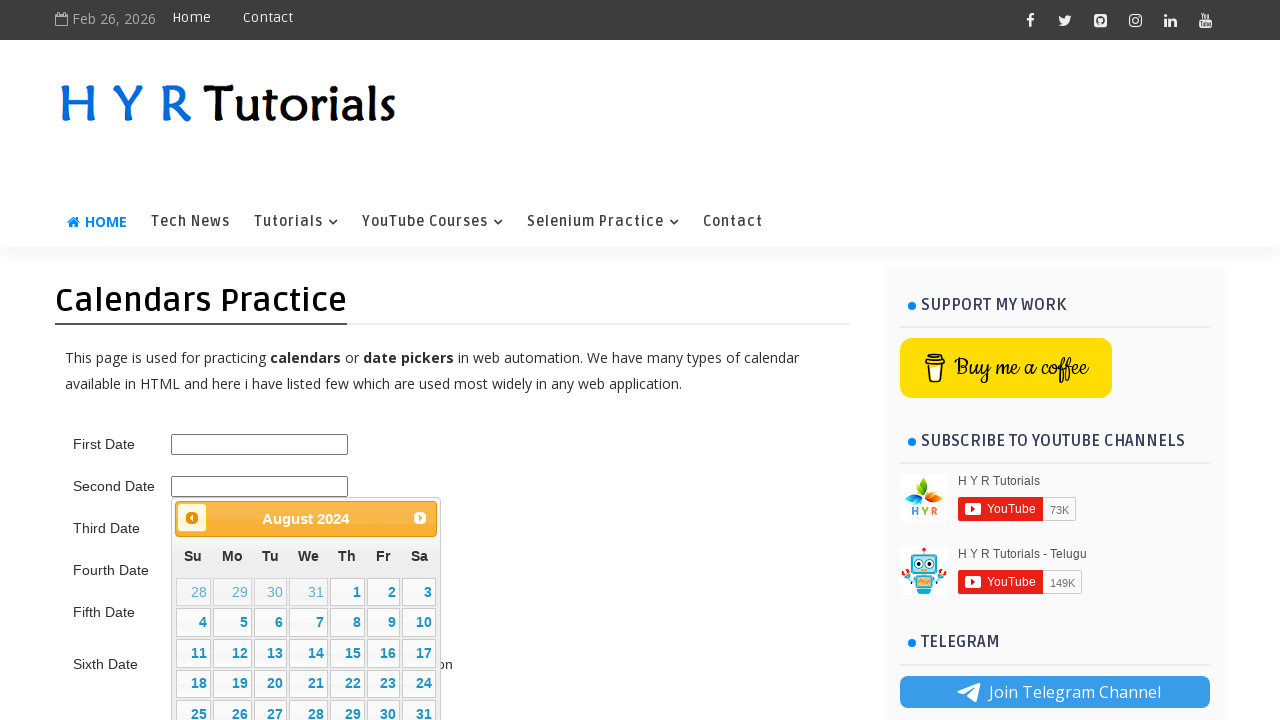

Clicked on target date: August 28, 2024 at (309, 706) on //table[@class='ui-datepicker-calendar']//td[not(contains(@class,' ui-datepicker
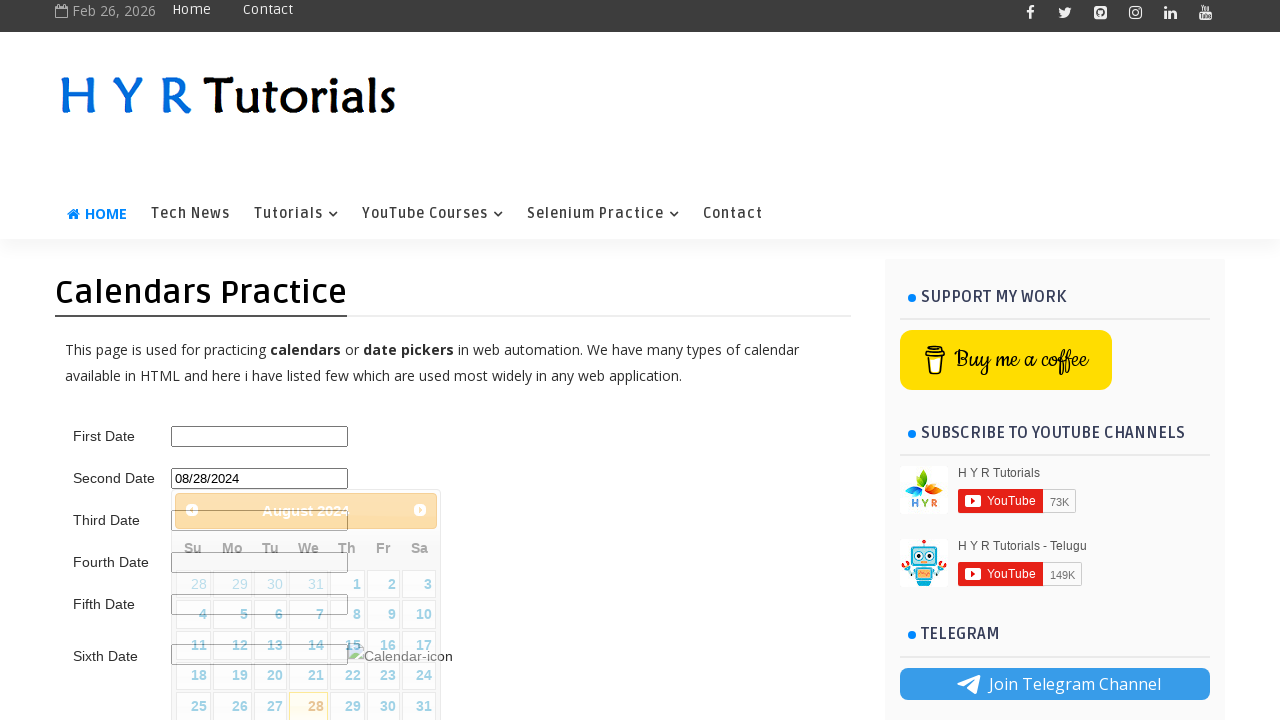

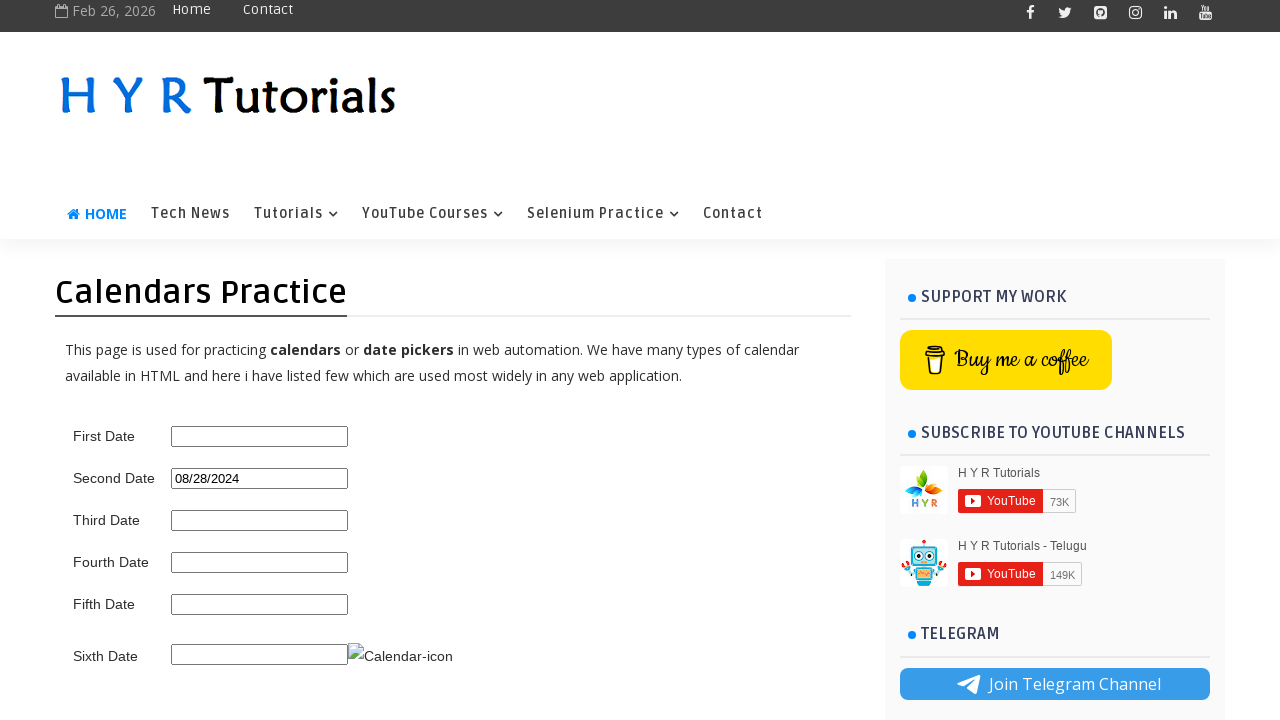